Tests checkbox selection, radio button interaction, and passenger count dropdown functionality on a flight booking form

Starting URL: https://rahulshettyacademy.com/dropdownsPractise/

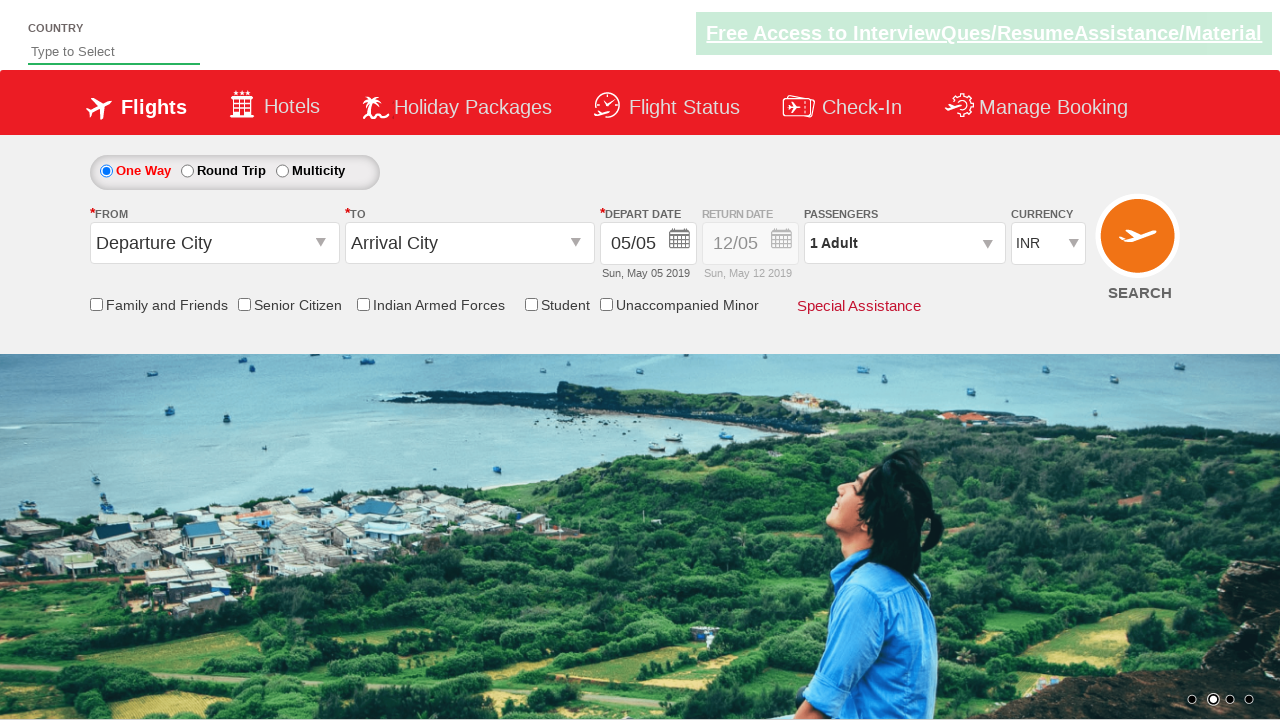

Verified senior citizen checkbox is not selected initially
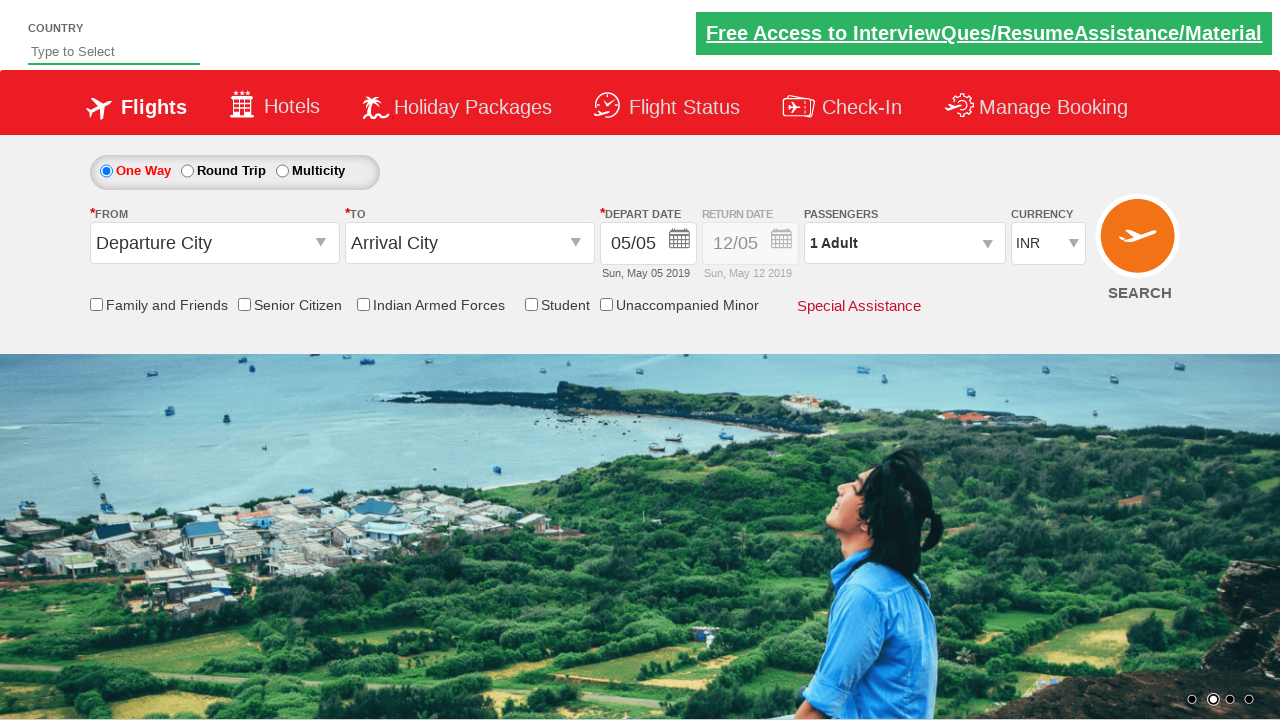

Clicked senior citizen discount checkbox at (244, 304) on input[id*='SeniorCitizenDiscount']
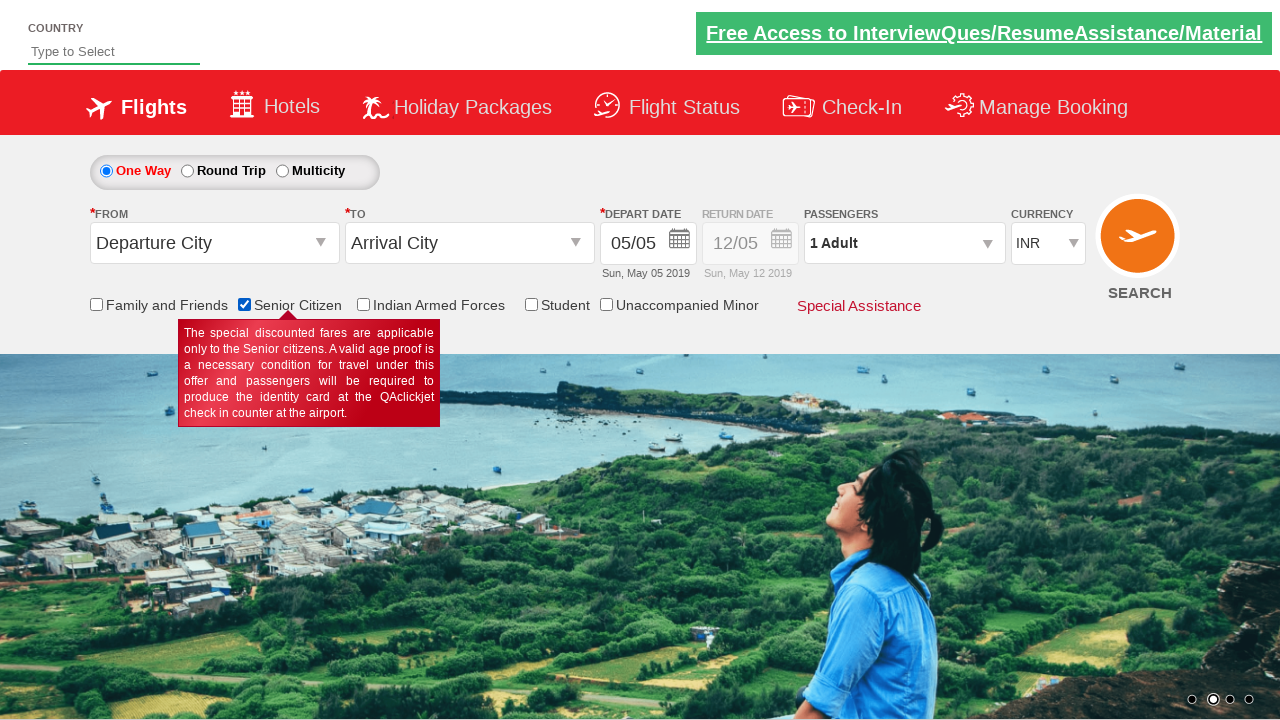

Verified senior citizen checkbox is now selected
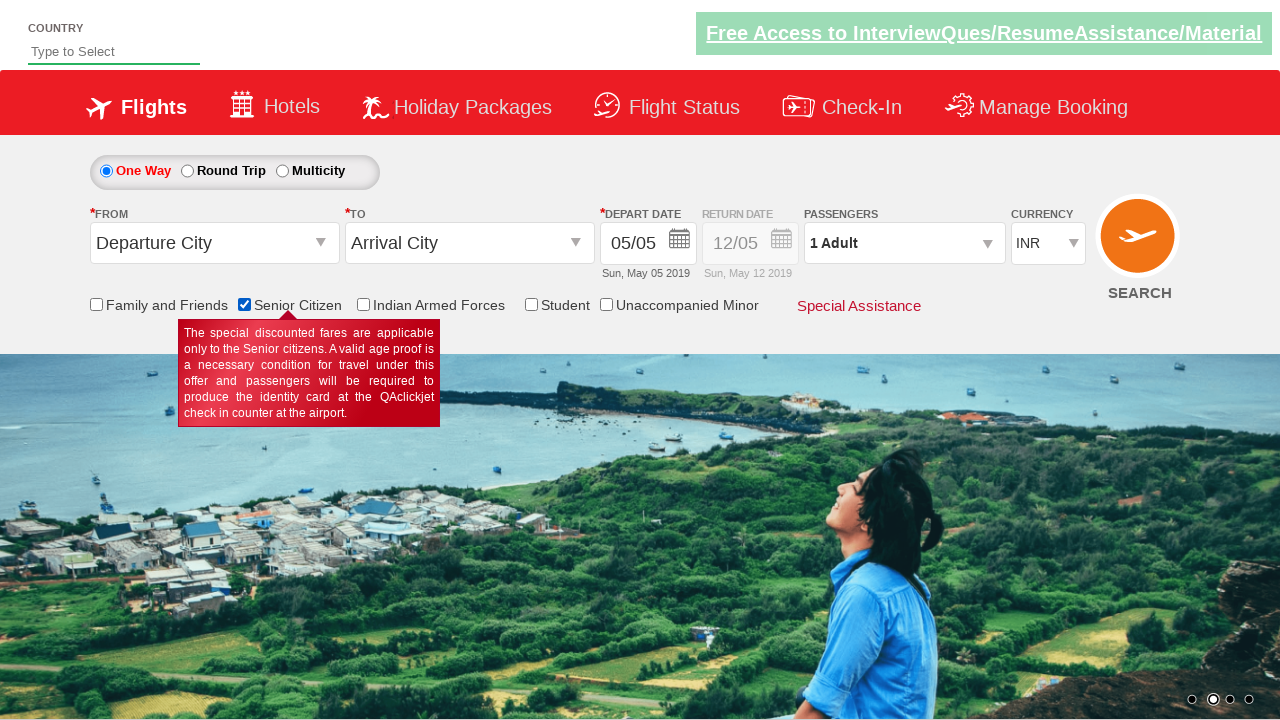

Counted total checkboxes on page: 6
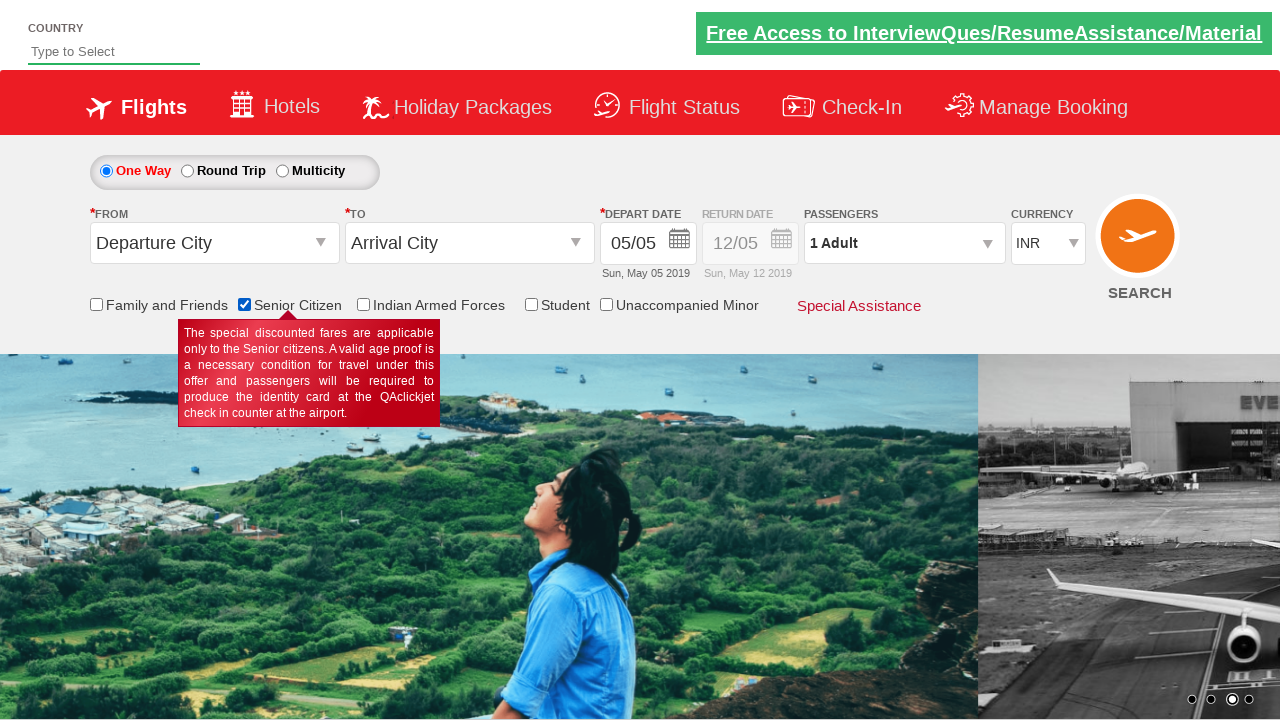

Clicked round trip radio button at (187, 171) on #ctl00_mainContent_rbtnl_Trip_1
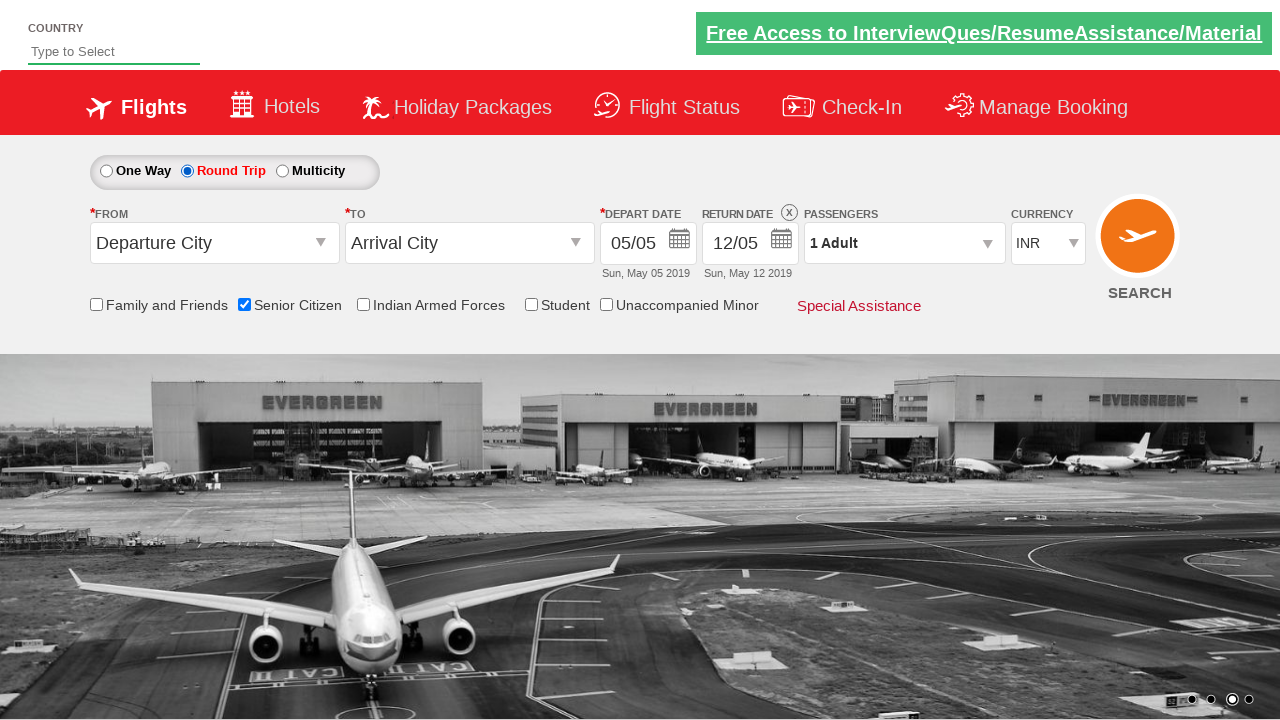

Retrieved return date field style attribute
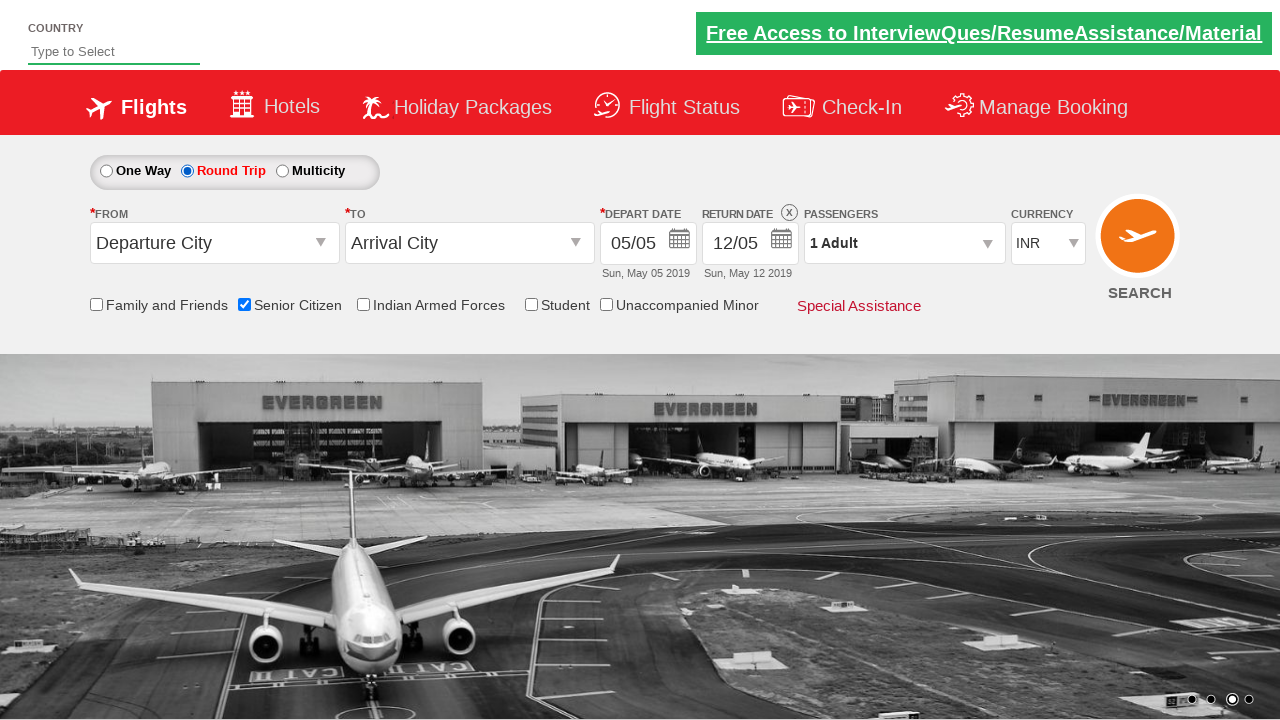

Clicked on passenger info dropdown at (904, 243) on #divpaxinfo
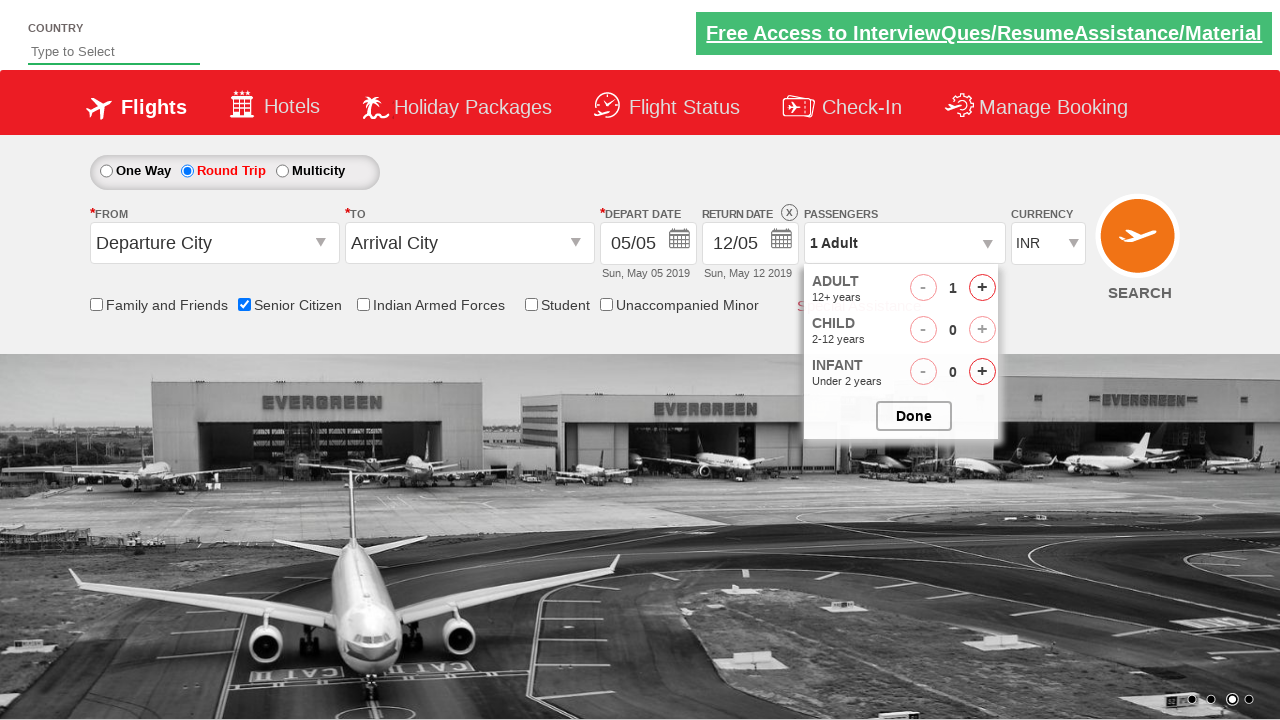

Waited for passenger dropdown to open
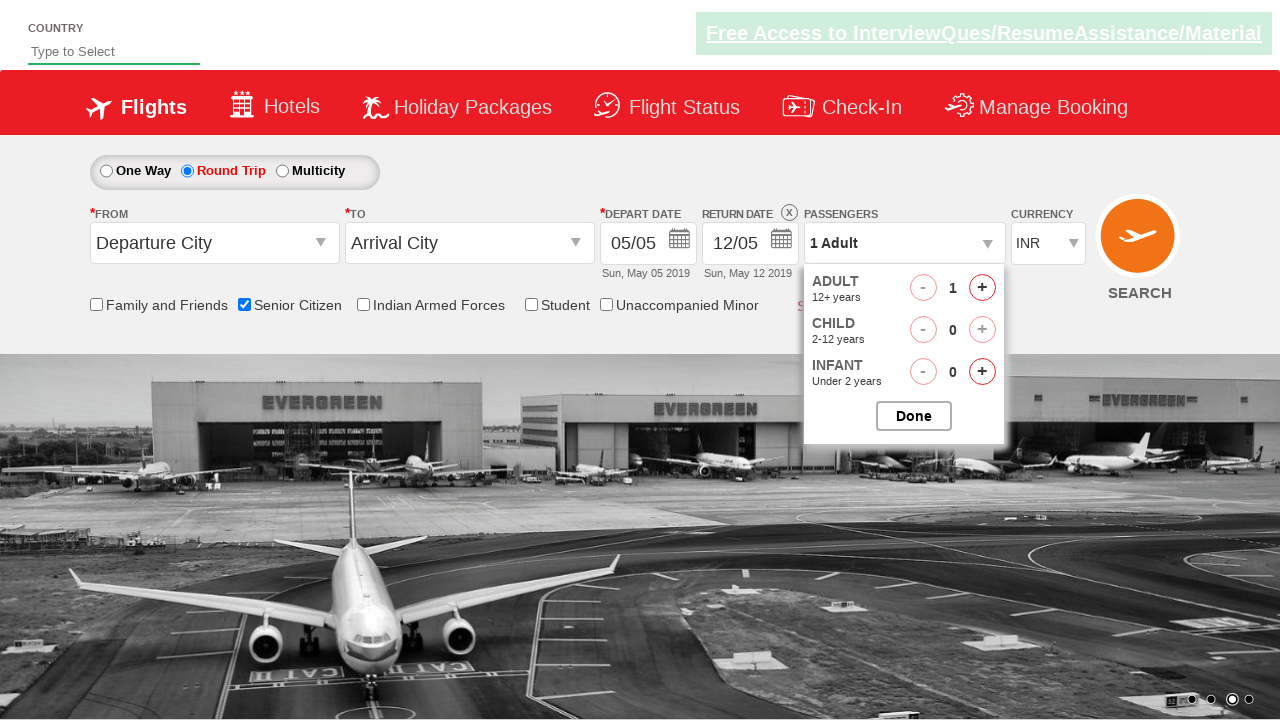

Clicked adult increment button (iteration 1 of 4) at (982, 288) on #hrefIncAdt
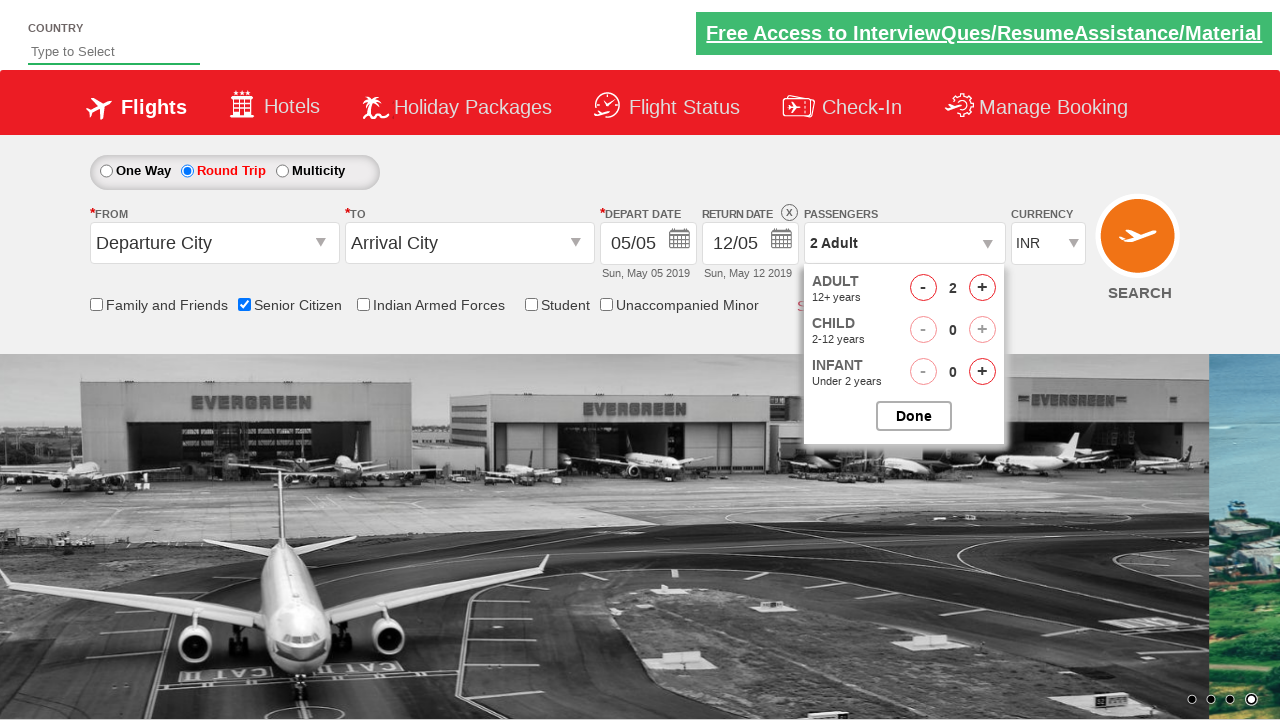

Clicked adult increment button (iteration 2 of 4) at (982, 288) on #hrefIncAdt
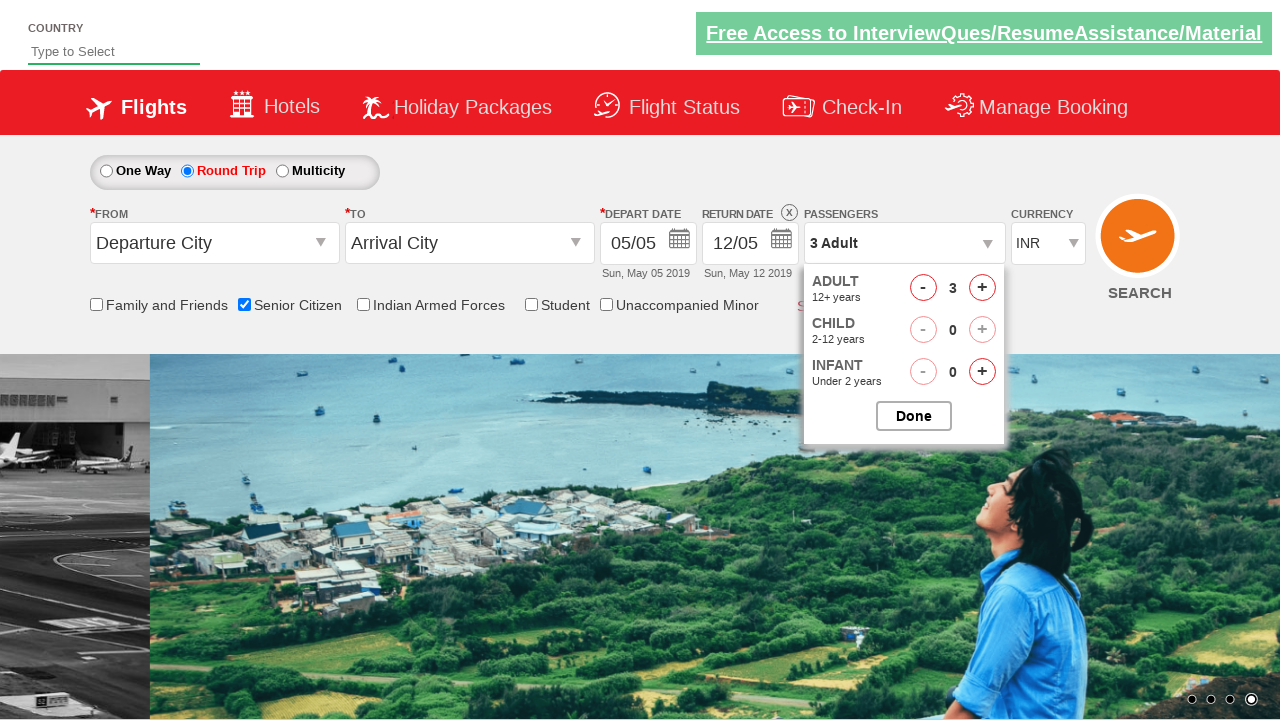

Clicked adult increment button (iteration 3 of 4) at (982, 288) on #hrefIncAdt
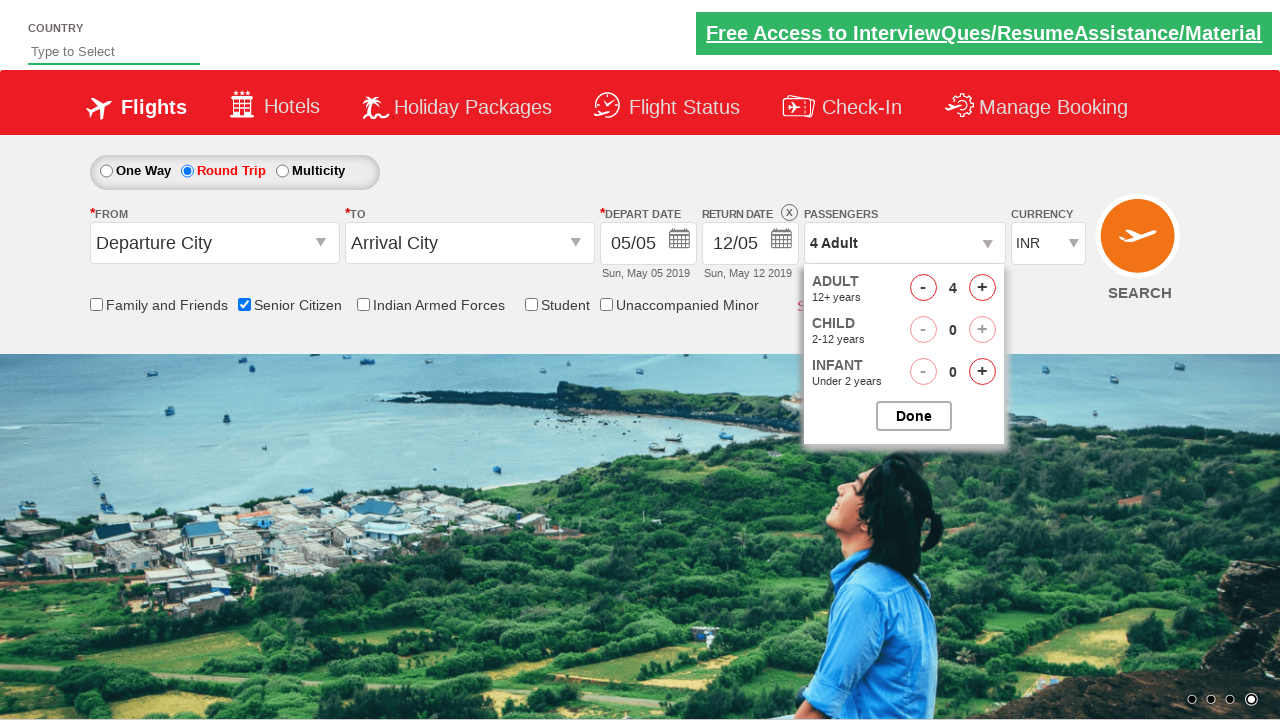

Clicked adult increment button (iteration 4 of 4) at (982, 288) on #hrefIncAdt
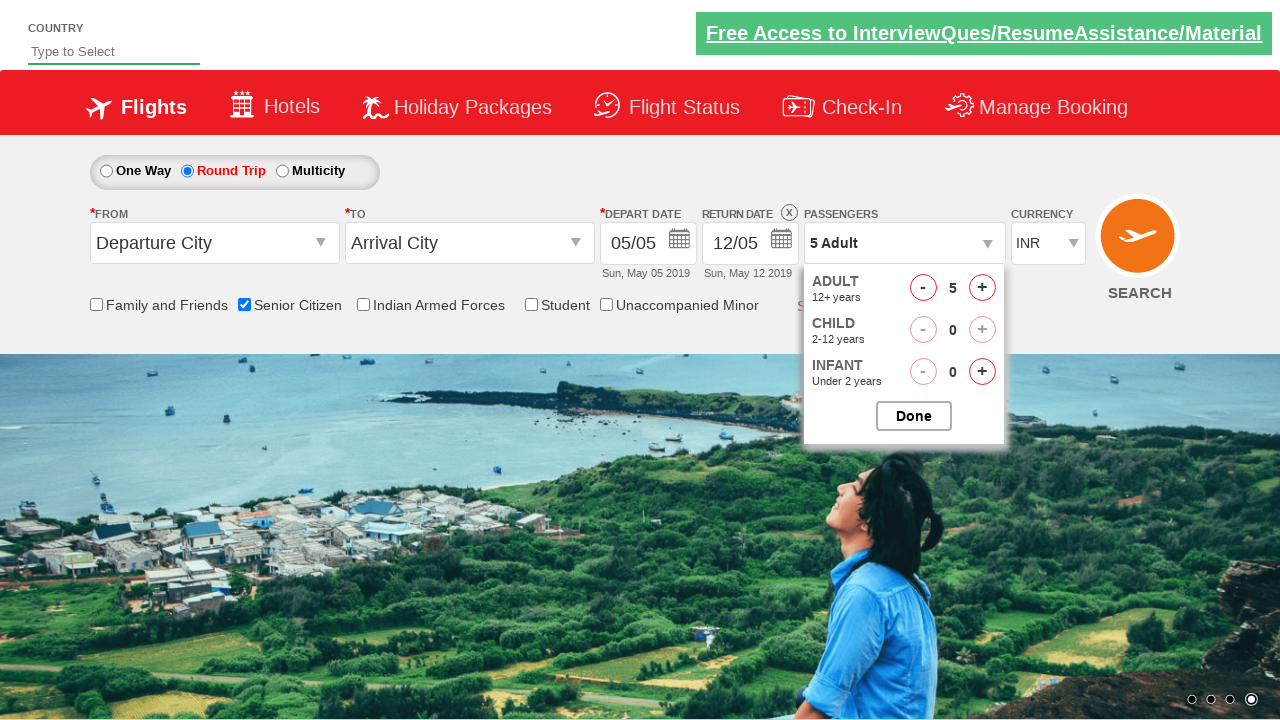

Verified passenger count is '5 Adult'
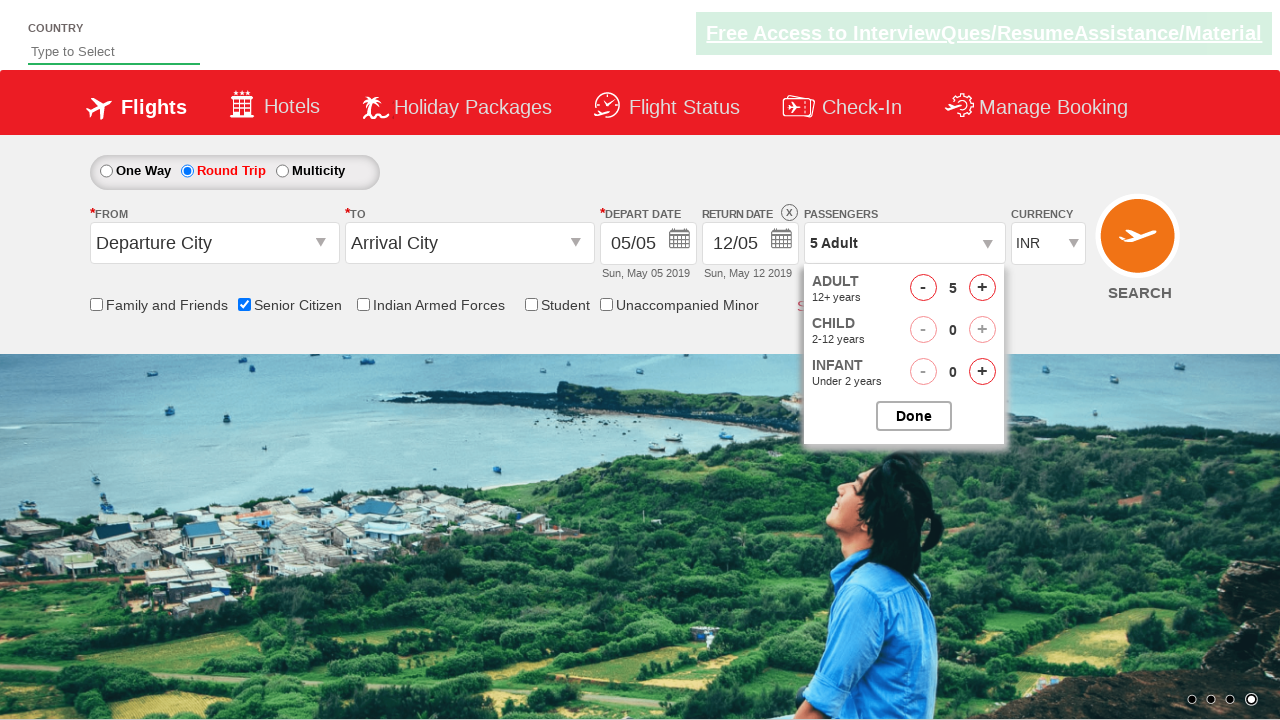

Closed passenger selection dropdown at (914, 416) on #btnclosepaxoption
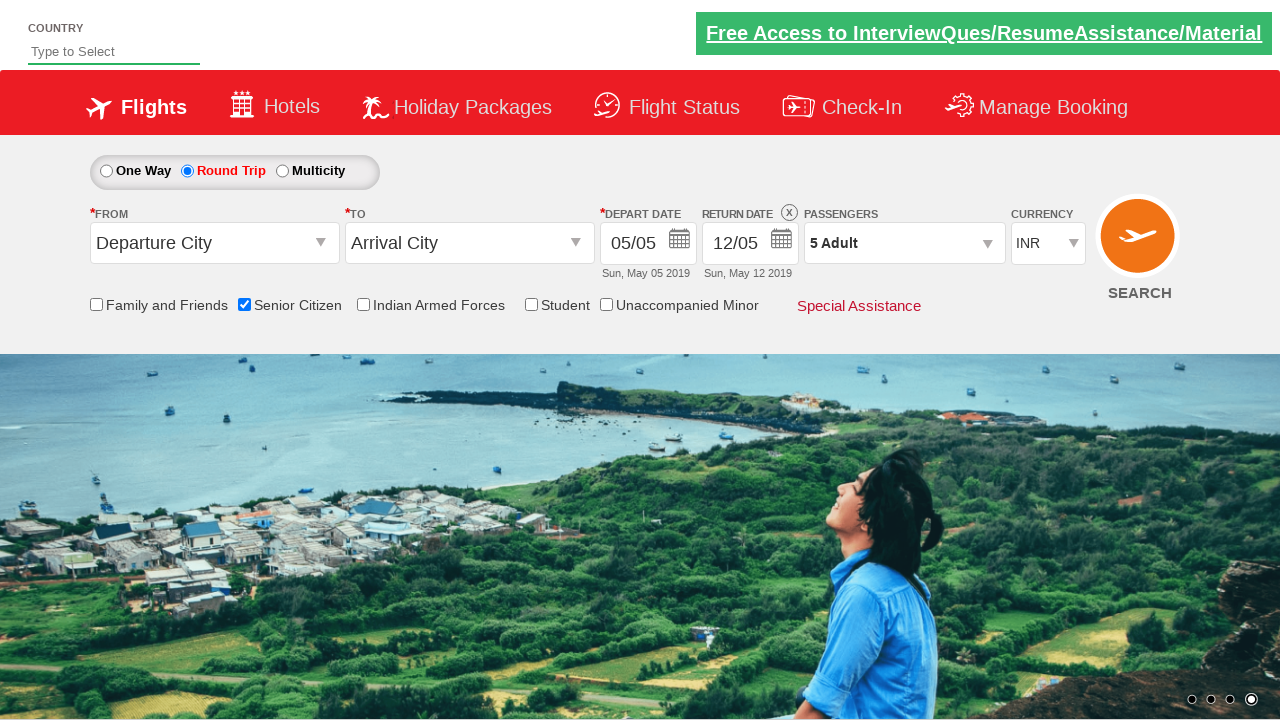

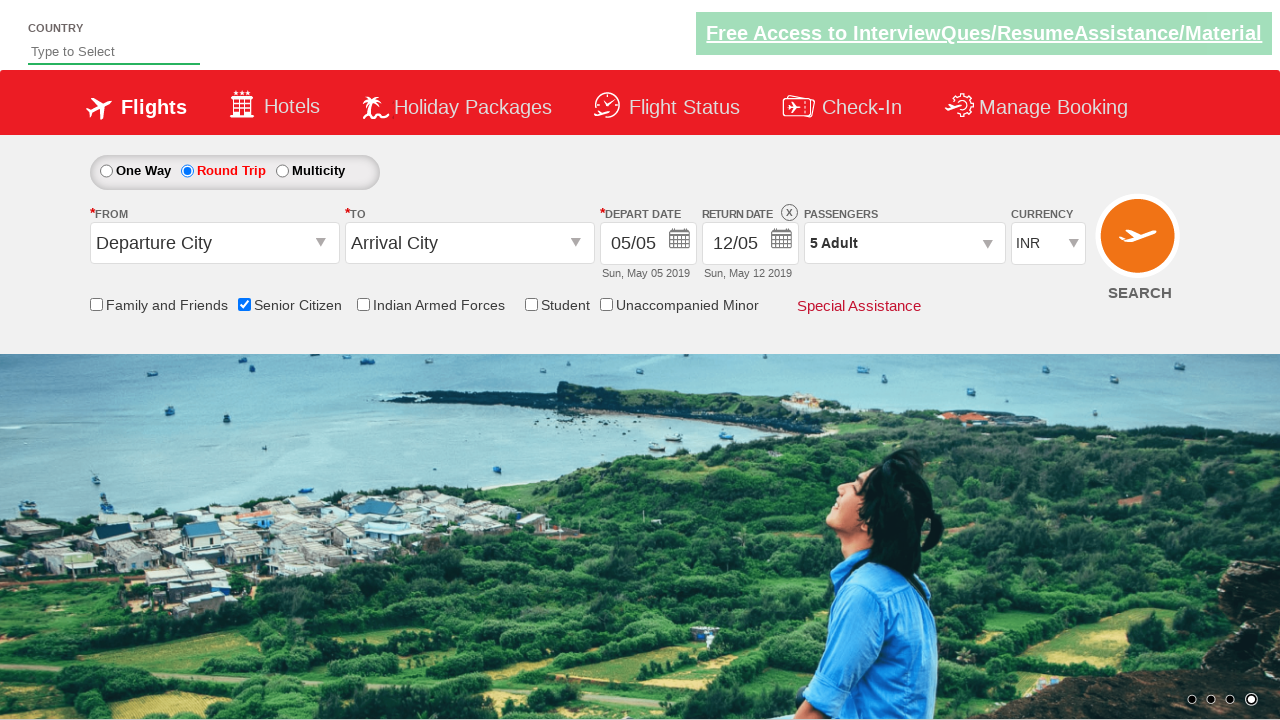